Tests editing a todo item by double-clicking to enter edit mode, changing the text, and pressing Enter to save

Starting URL: https://demo.playwright.dev/todomvc

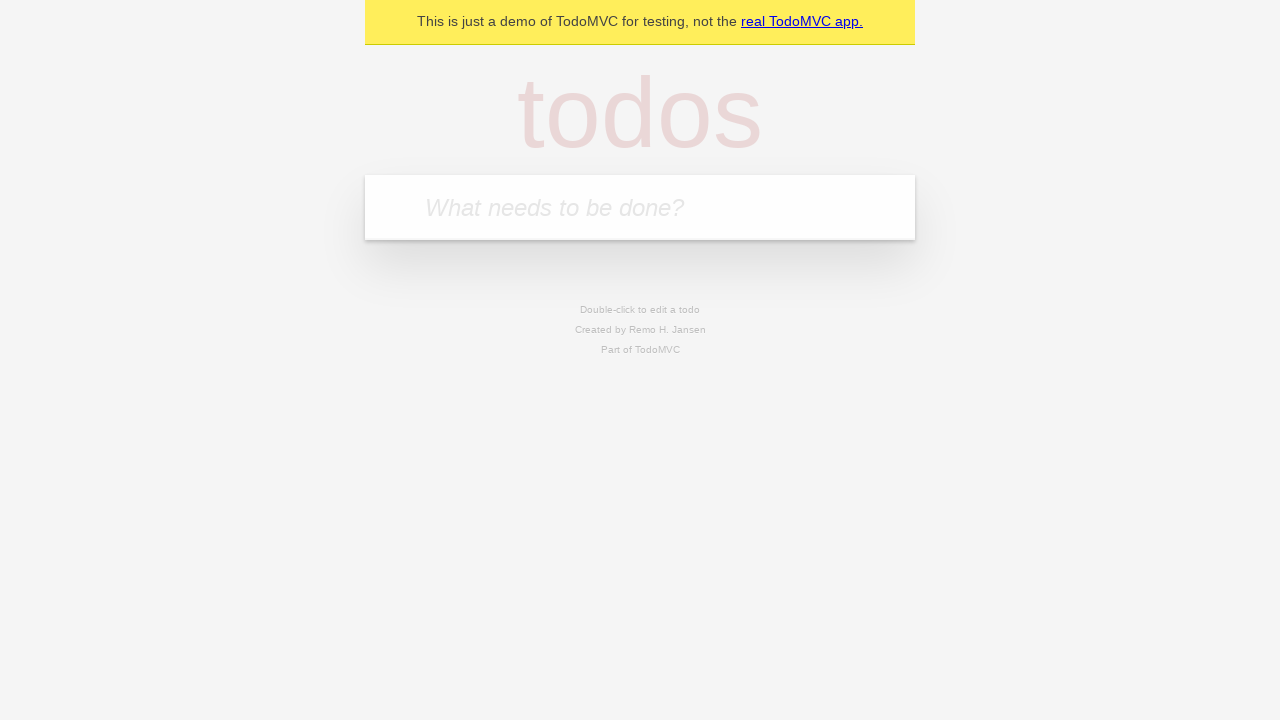

Filled input field with first todo item 'buy some cheese' on internal:attr=[placeholder="What needs to be done?"i]
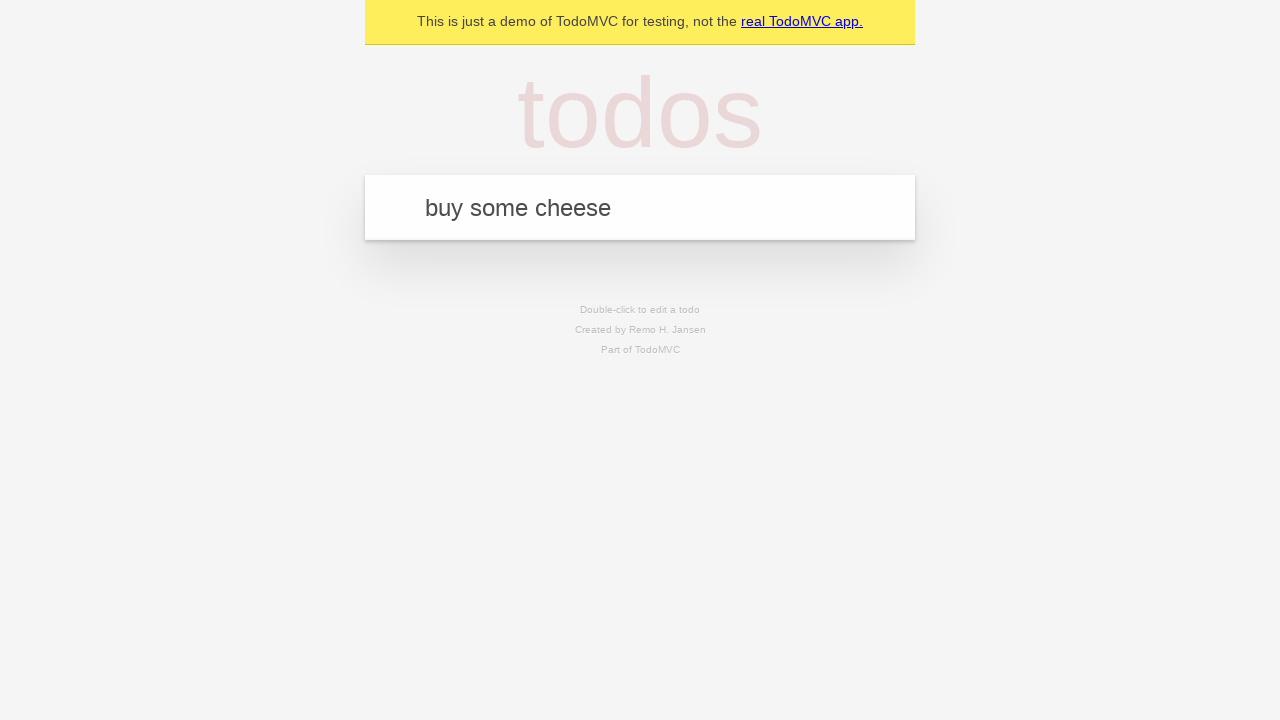

Pressed Enter to create first todo item on internal:attr=[placeholder="What needs to be done?"i]
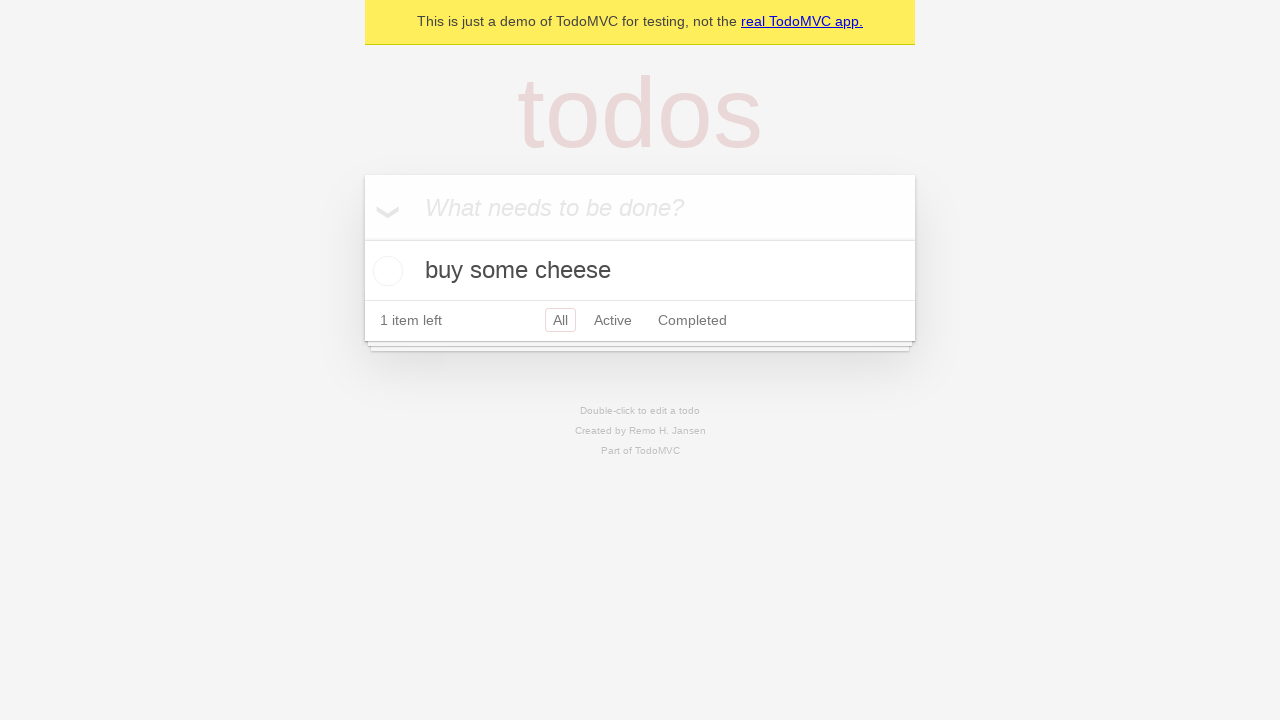

Filled input field with second todo item 'feed the cat' on internal:attr=[placeholder="What needs to be done?"i]
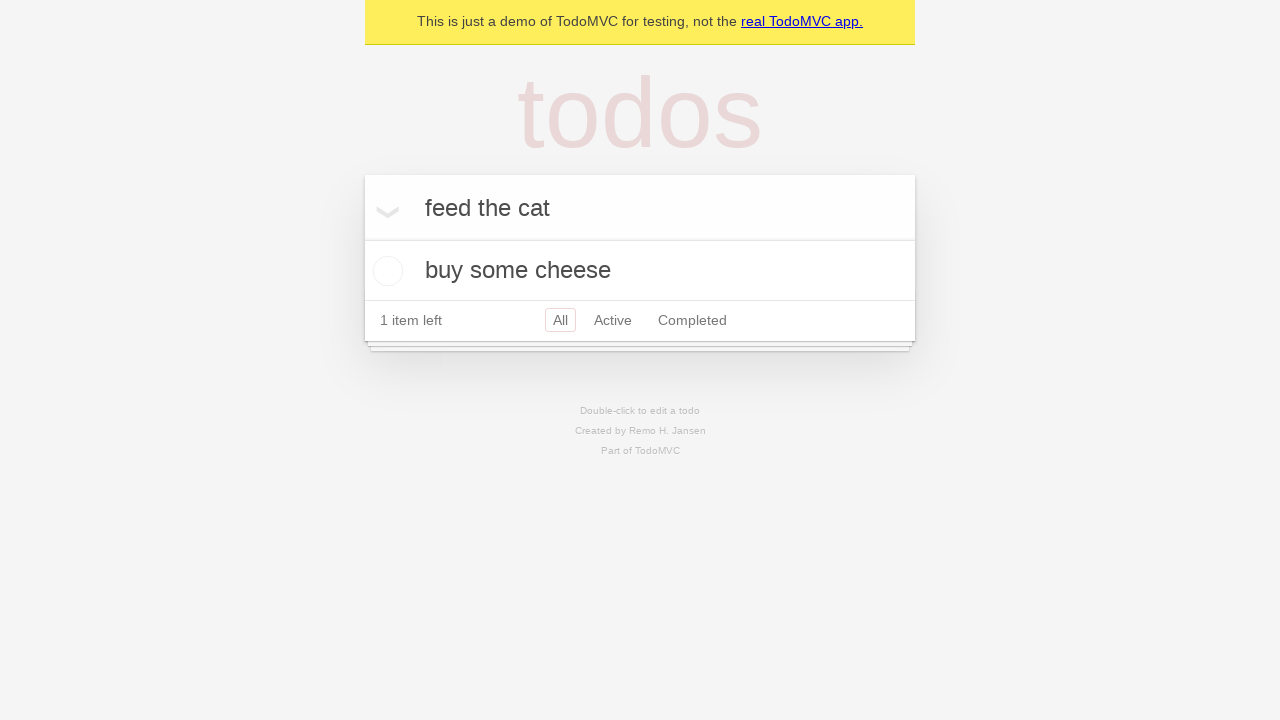

Pressed Enter to create second todo item on internal:attr=[placeholder="What needs to be done?"i]
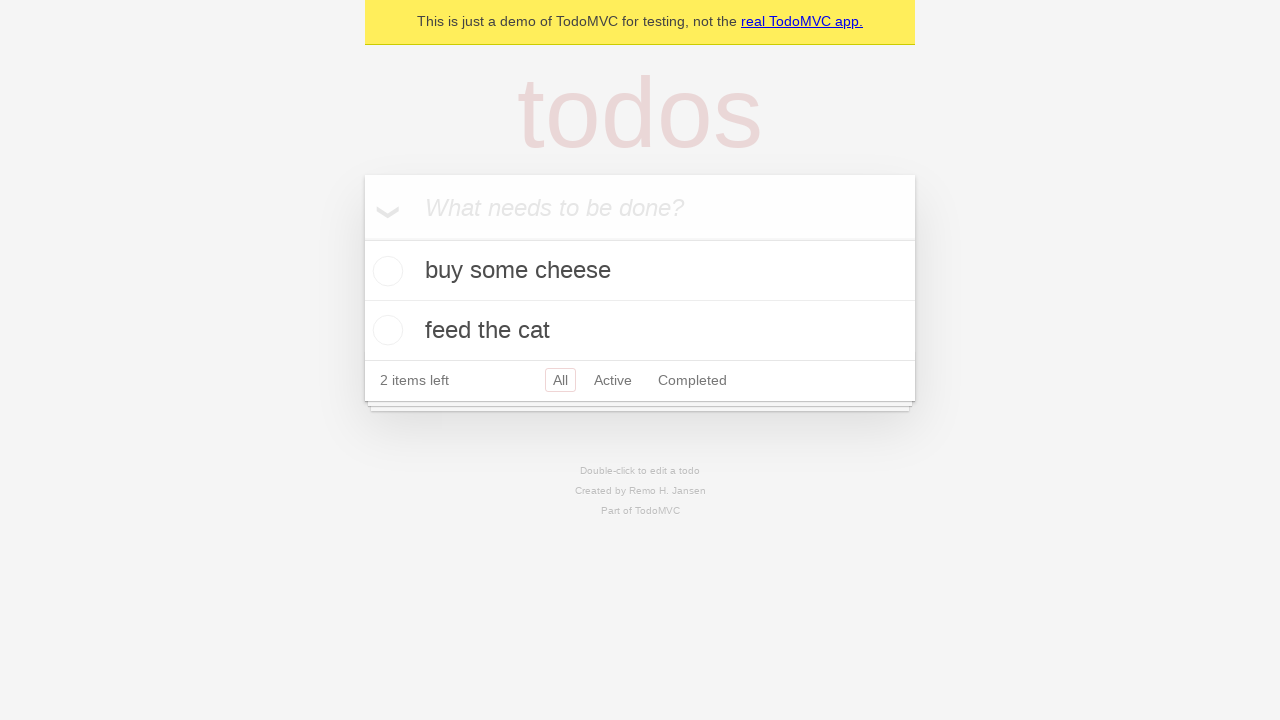

Filled input field with third todo item 'book a doctors appointment' on internal:attr=[placeholder="What needs to be done?"i]
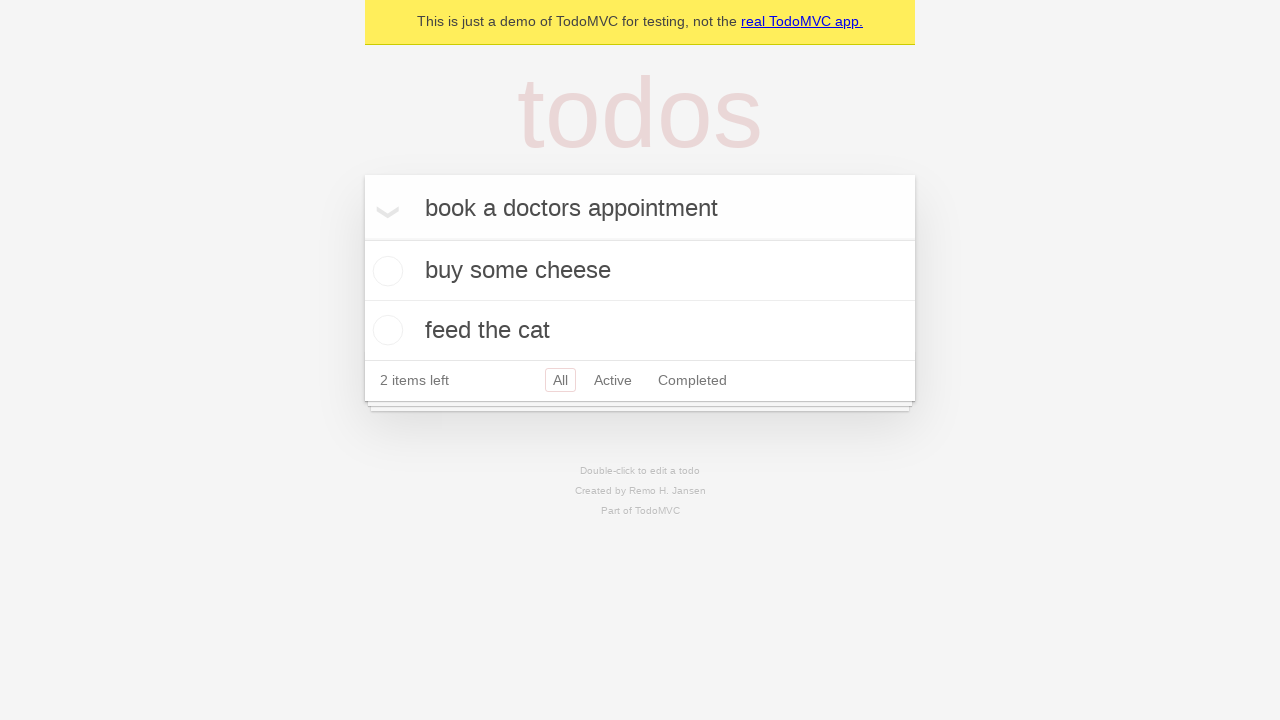

Pressed Enter to create third todo item on internal:attr=[placeholder="What needs to be done?"i]
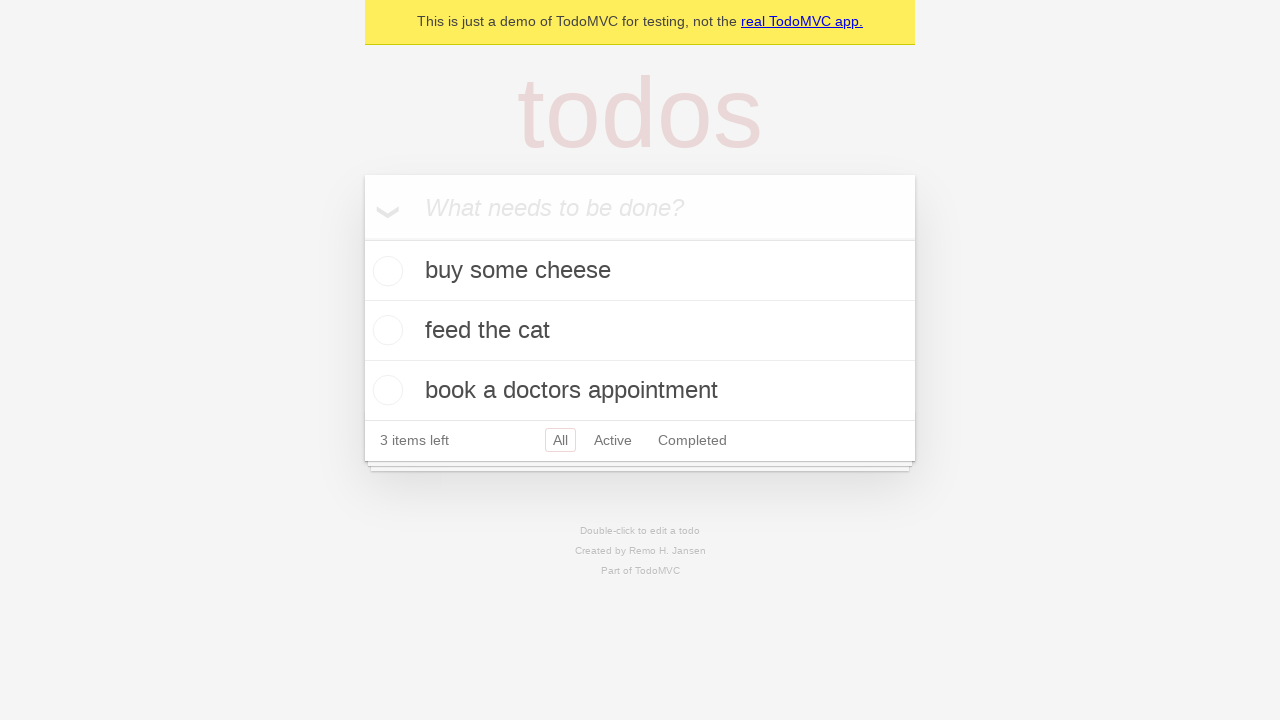

Located all todo items on the page
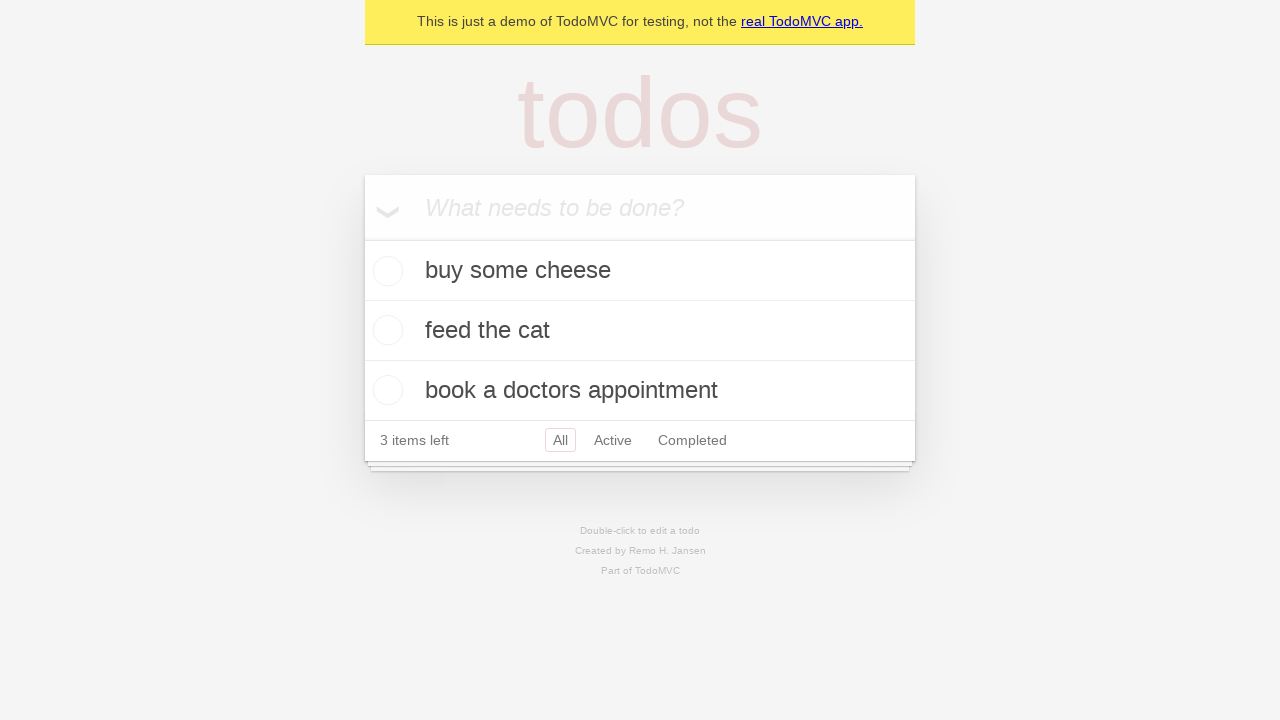

Selected the second todo item
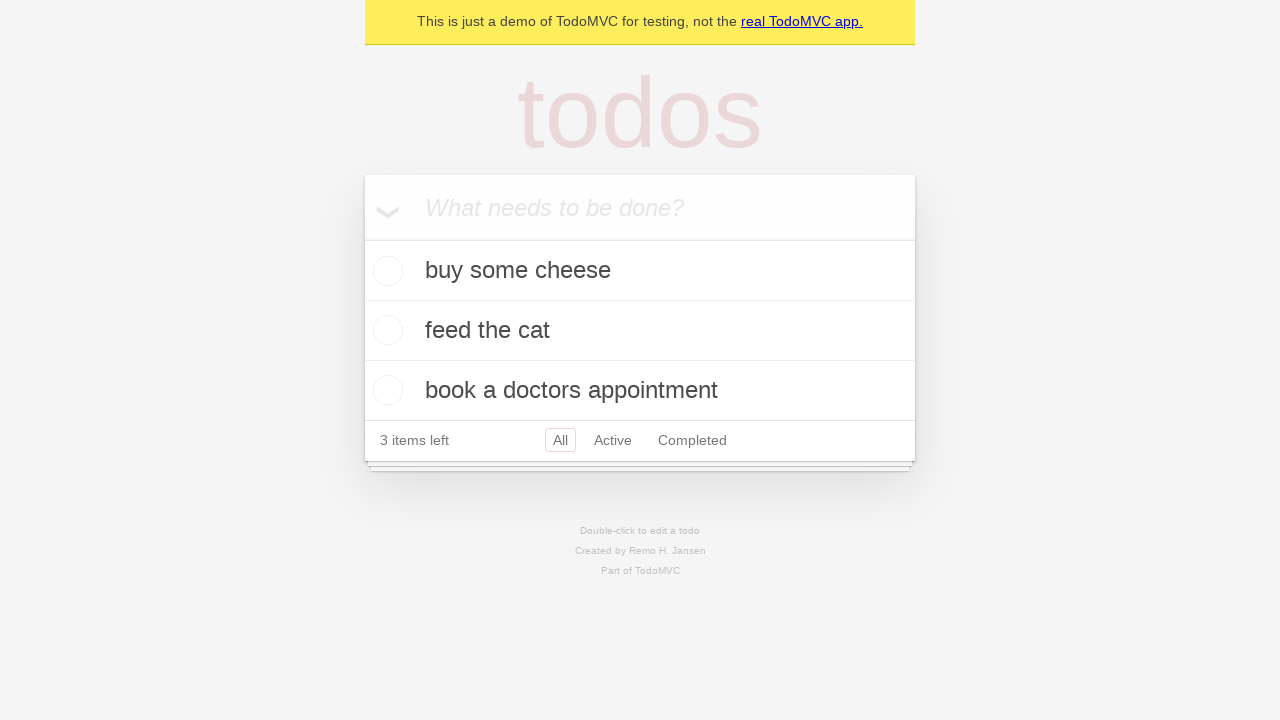

Double-clicked the second todo item to enter edit mode at (640, 331) on internal:testid=[data-testid="todo-item"s] >> nth=1
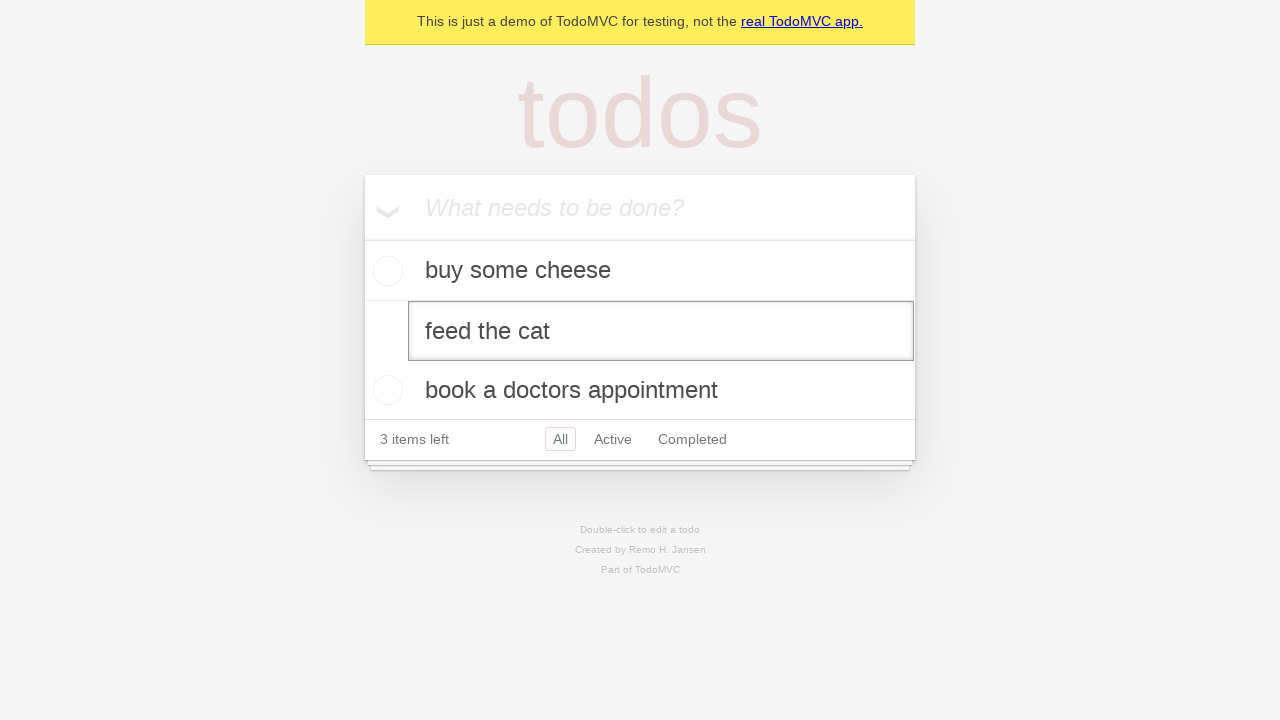

Changed todo text to 'buy some sausages' on internal:testid=[data-testid="todo-item"s] >> nth=1 >> internal:role=textbox[nam
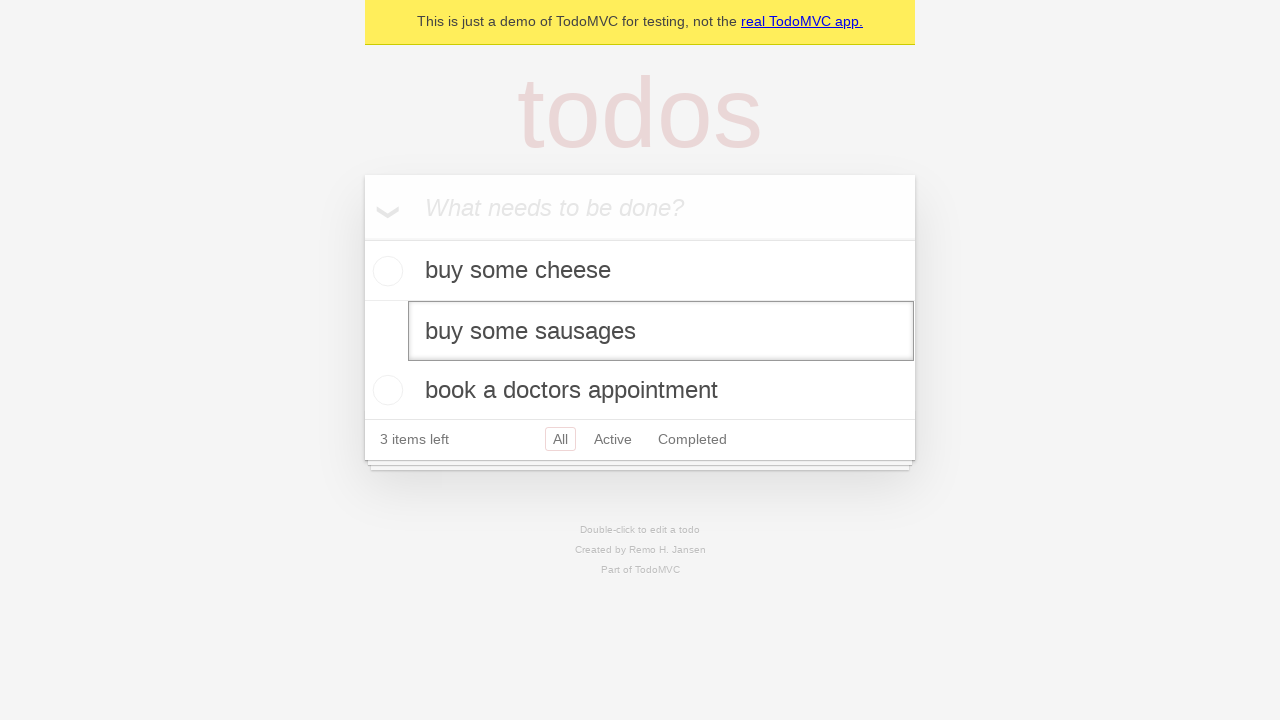

Pressed Enter to save the edited todo item on internal:testid=[data-testid="todo-item"s] >> nth=1 >> internal:role=textbox[nam
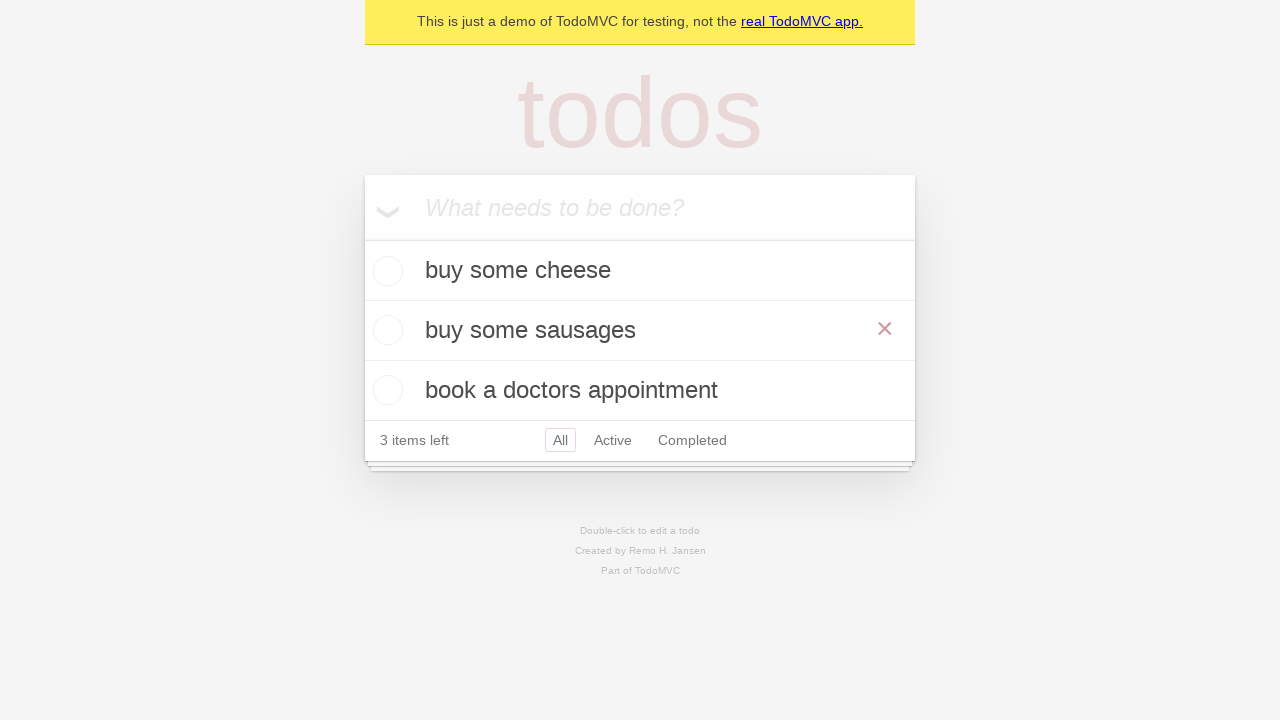

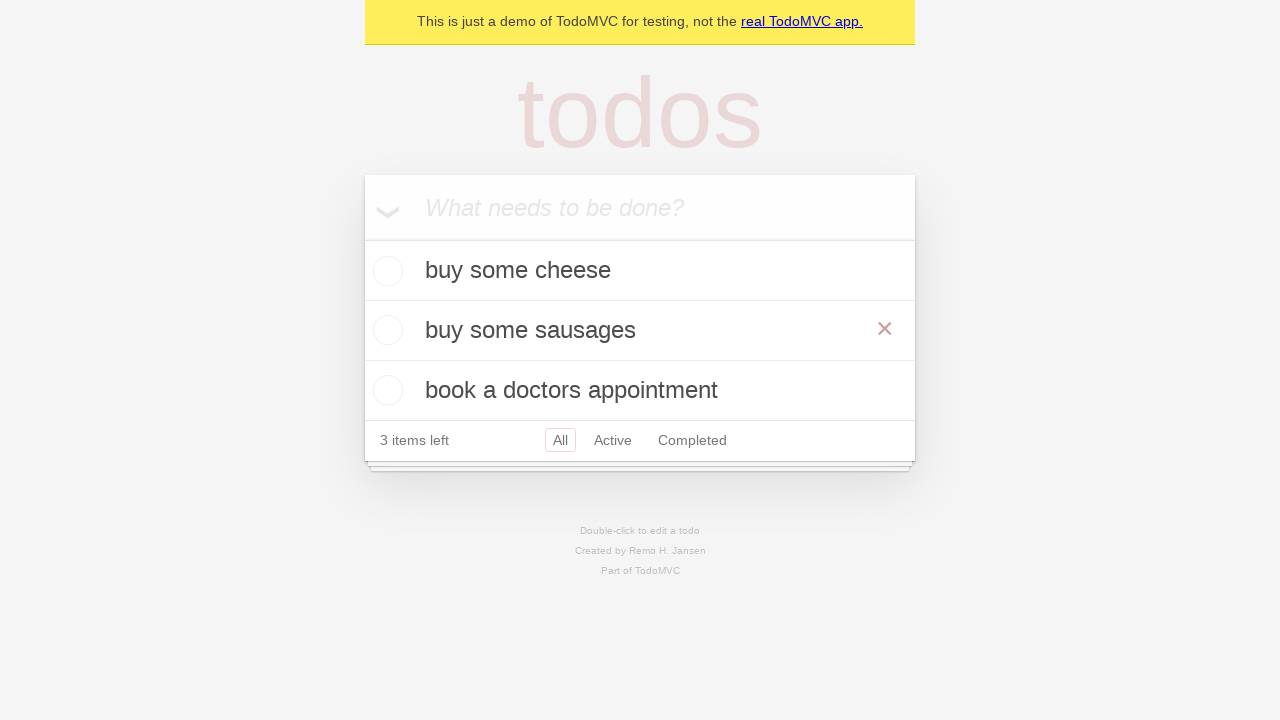